Tests autocomplete functionality by entering an address into an autocomplete input field

Starting URL: https://formy-project.herokuapp.com/autocomplete

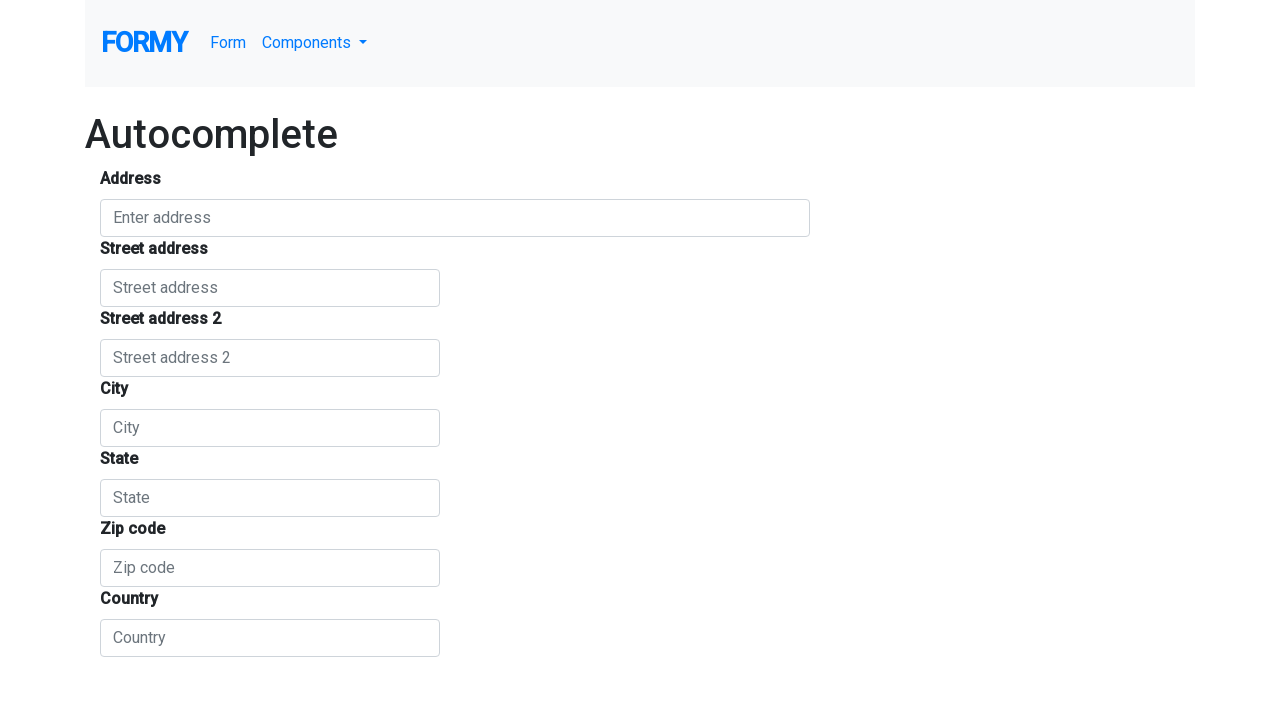

Navigated to autocomplete test page
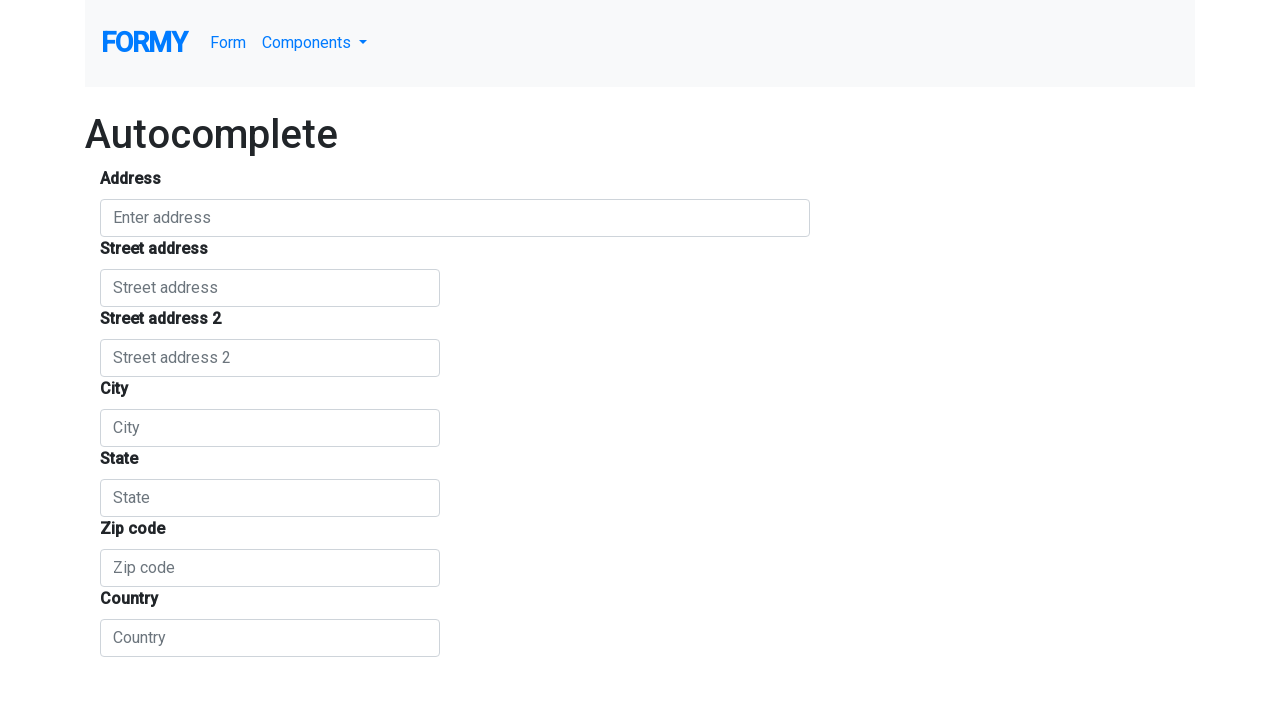

Filled autocomplete field with address '11230 Broadstone Way, Apex, NC' on #autocomplete
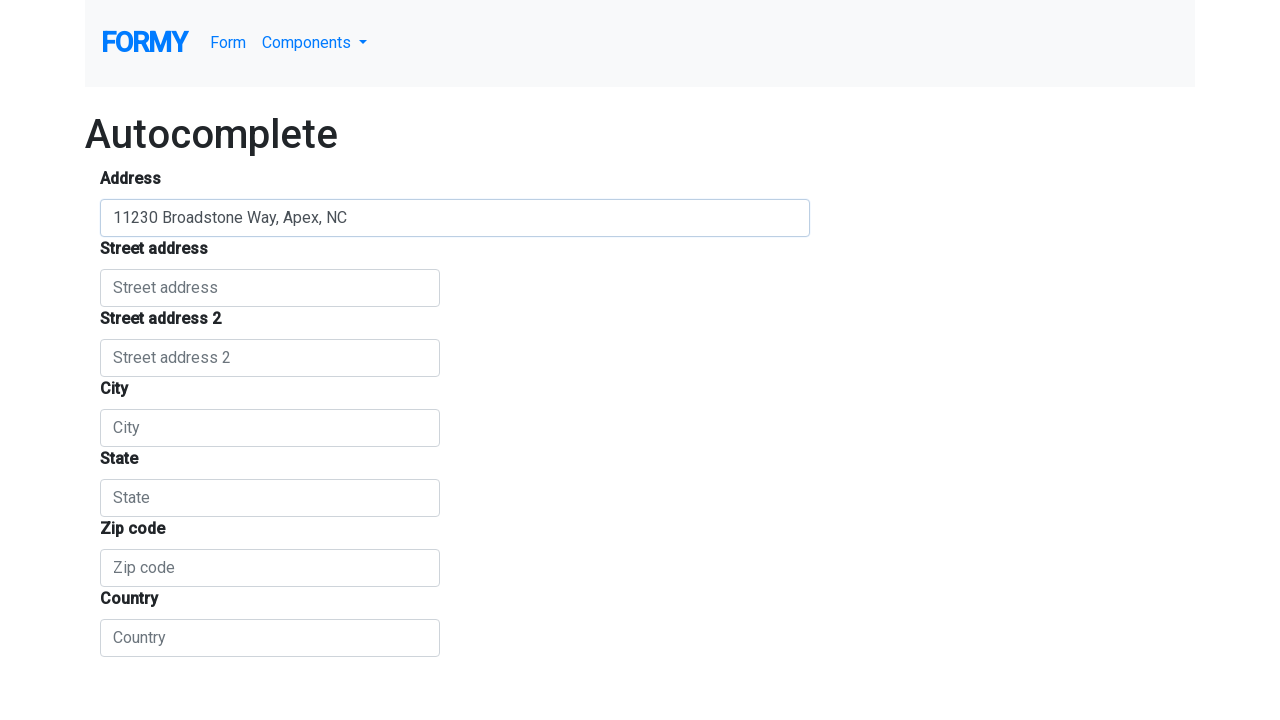

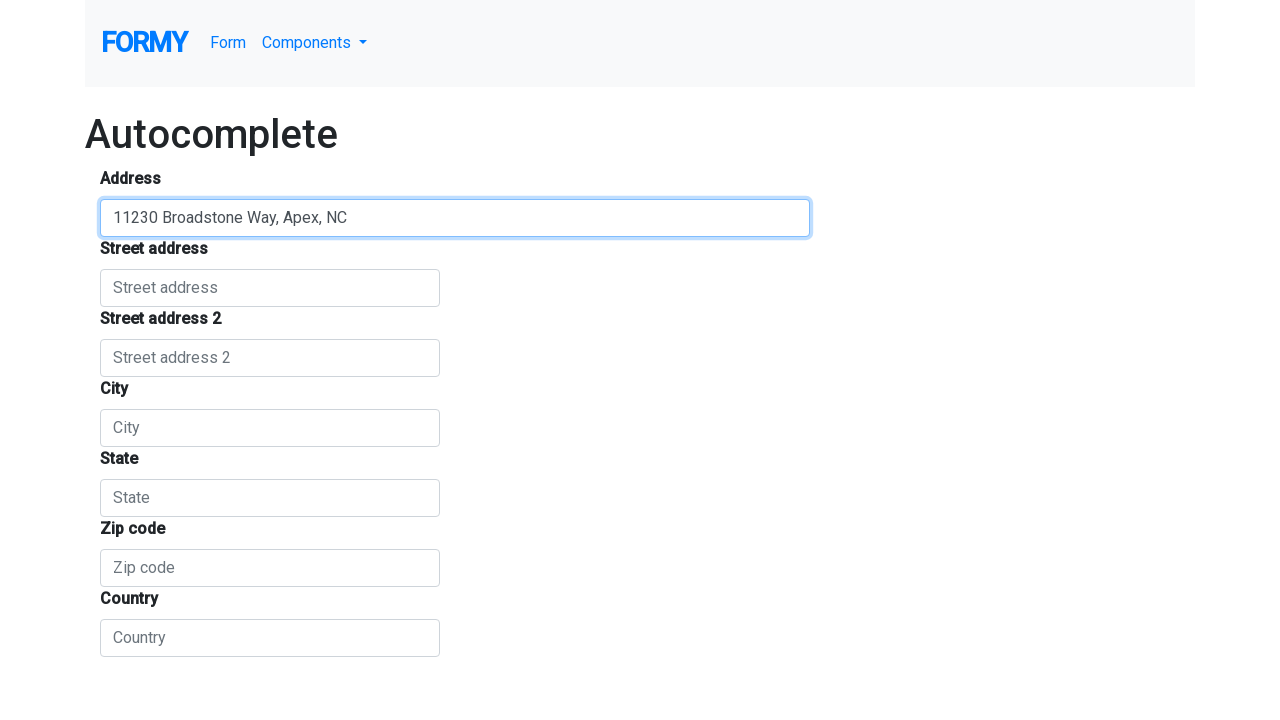